Navigates to Rahul Shetty Academy's Automation Practice page and verifies it loads successfully. The commented code suggests the intended purpose was to interact with checkbox elements.

Starting URL: https://rahulshettyacademy.com/AutomationPractice/

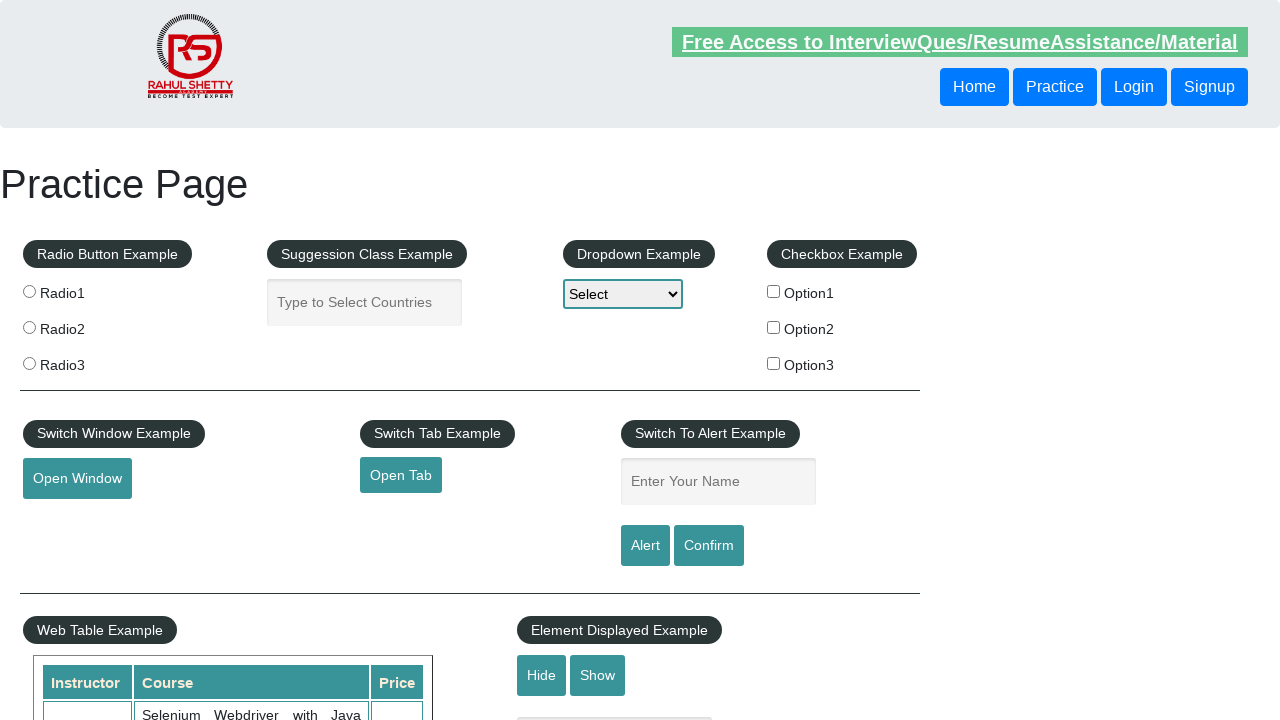

Waited for checkbox element #checkBoxOption1 to load
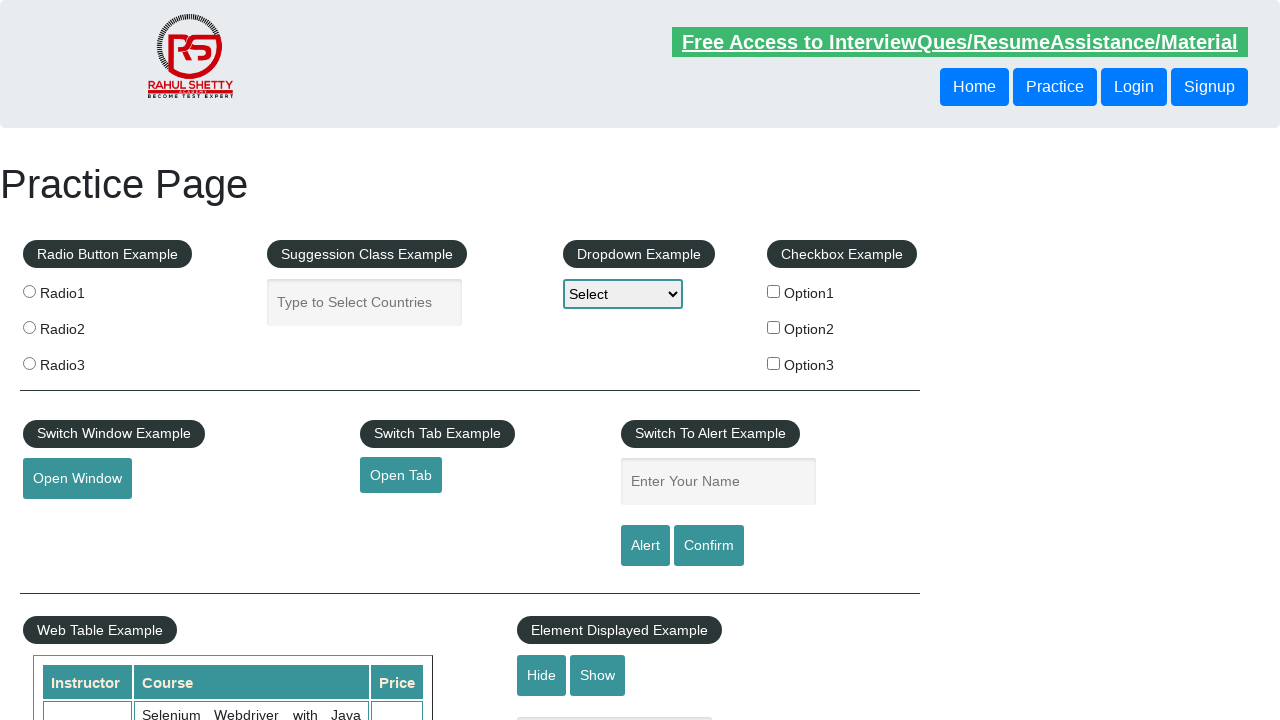

Clicked the first checkbox (#checkBoxOption1) at (774, 291) on #checkBoxOption1
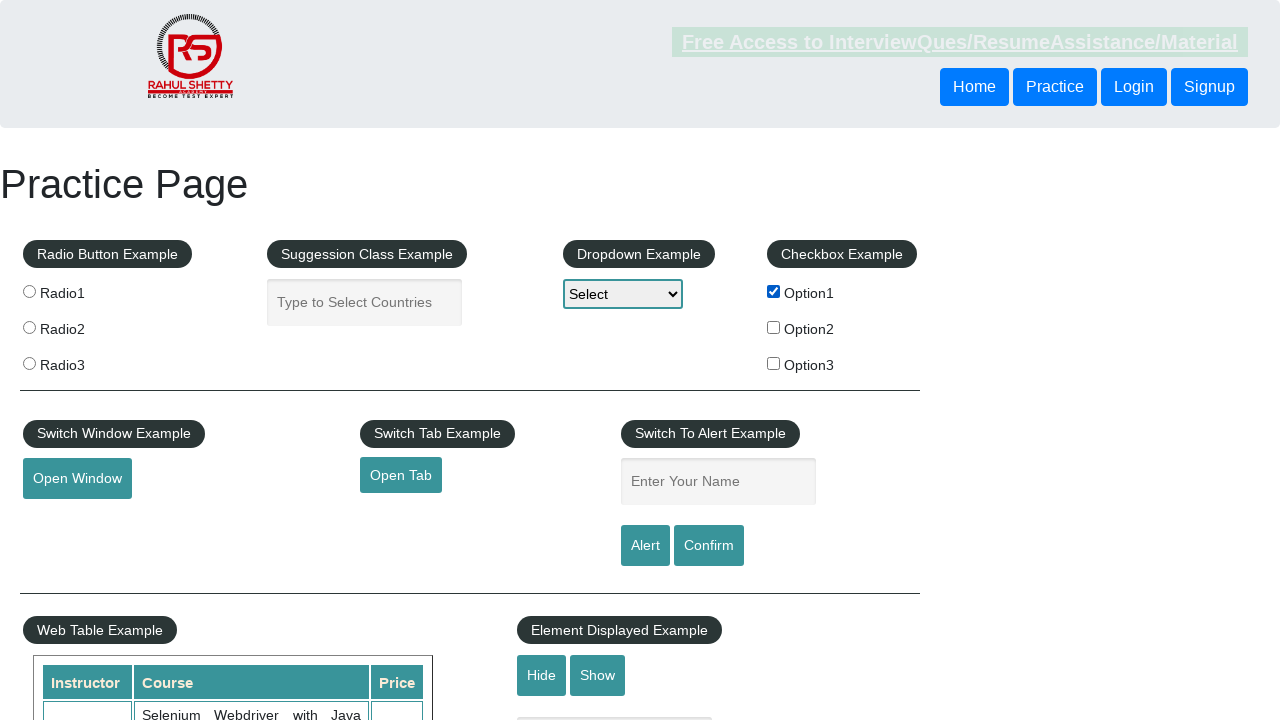

Verified that checkbox #checkBoxOption1 is checked
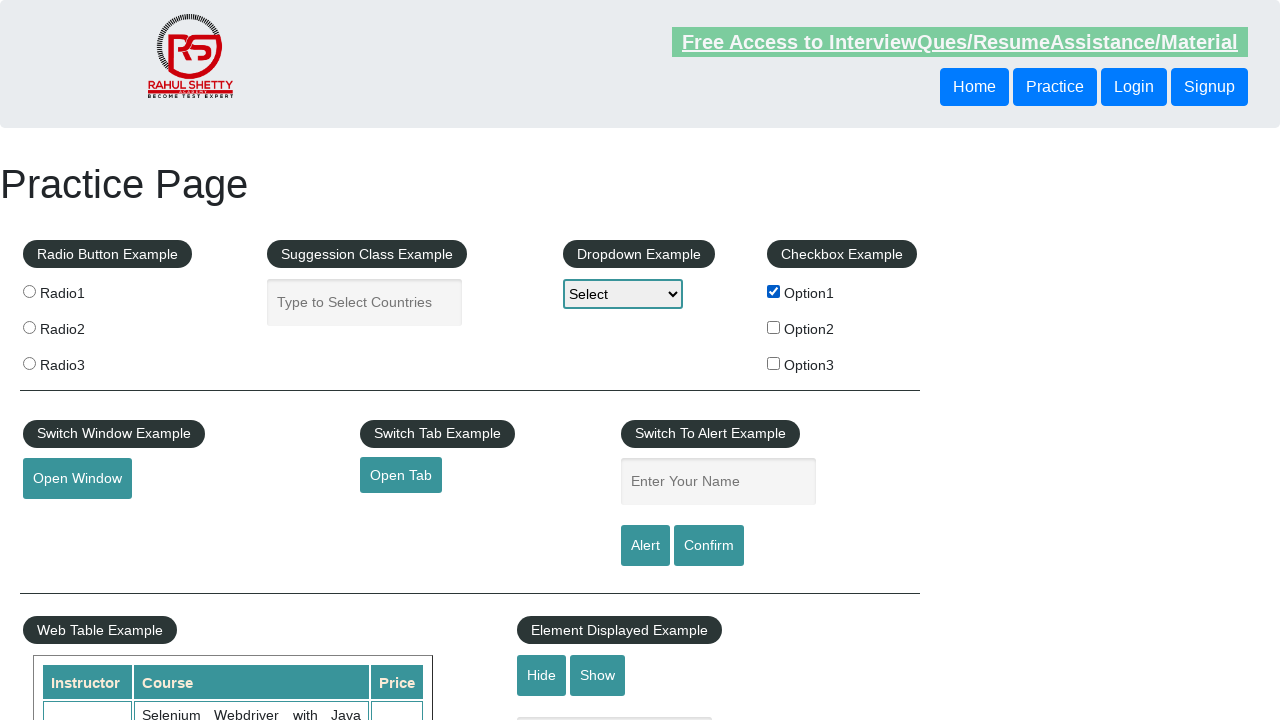

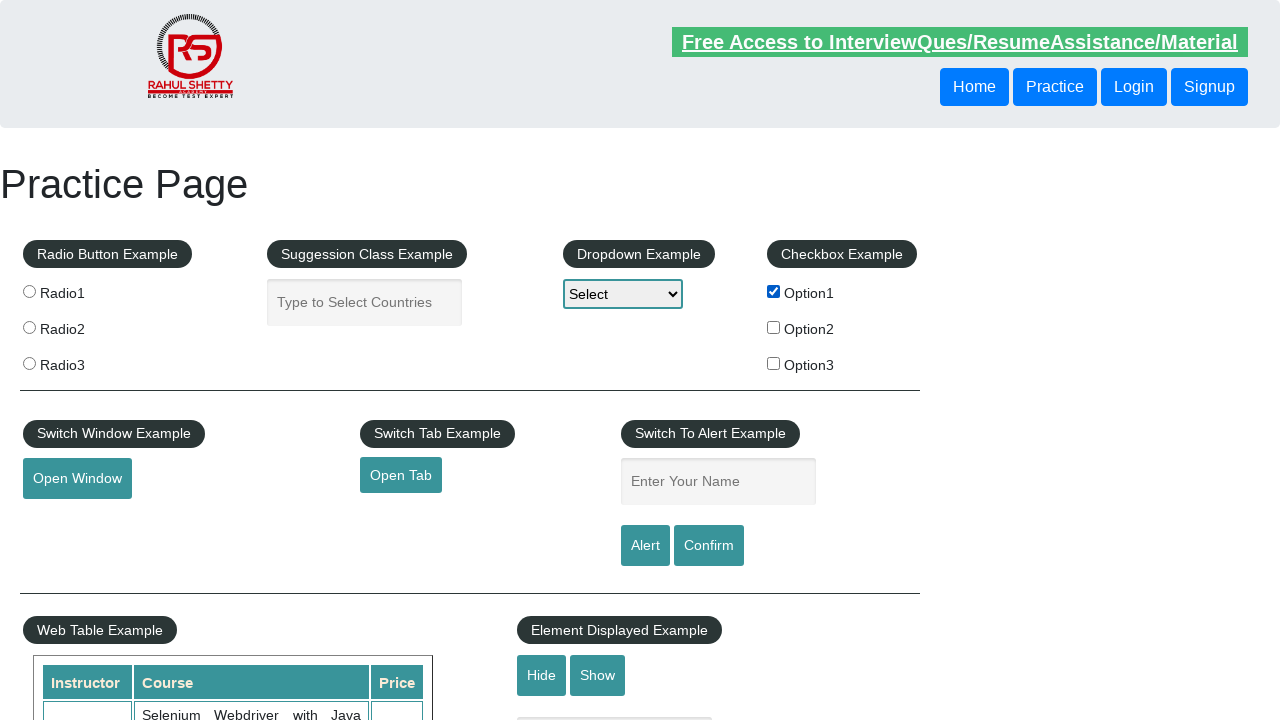